Tests dropdown functionality by navigating to the dropdown page and selecting Option 1 from the dropdown menu

Starting URL: https://the-internet.herokuapp.com/

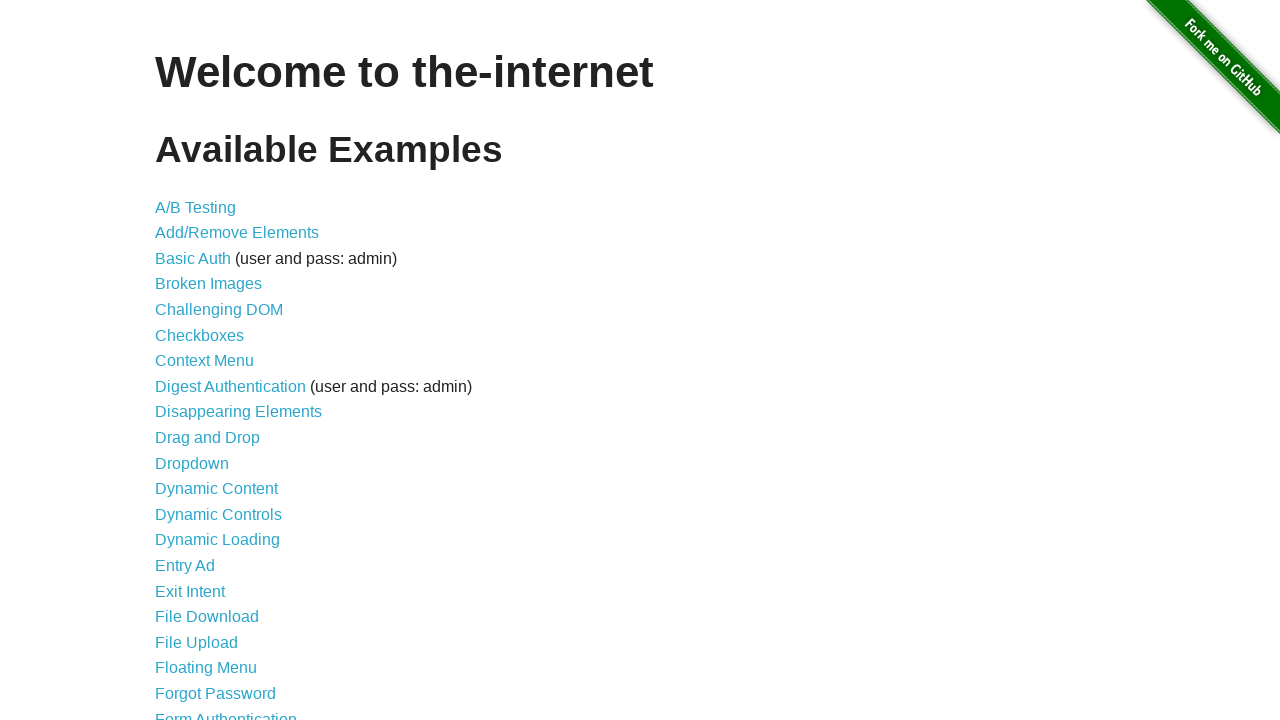

Clicked on Dropdown link in the navigation list at (192, 463) on xpath=//*[@id="content"]/ul/li[11]/a
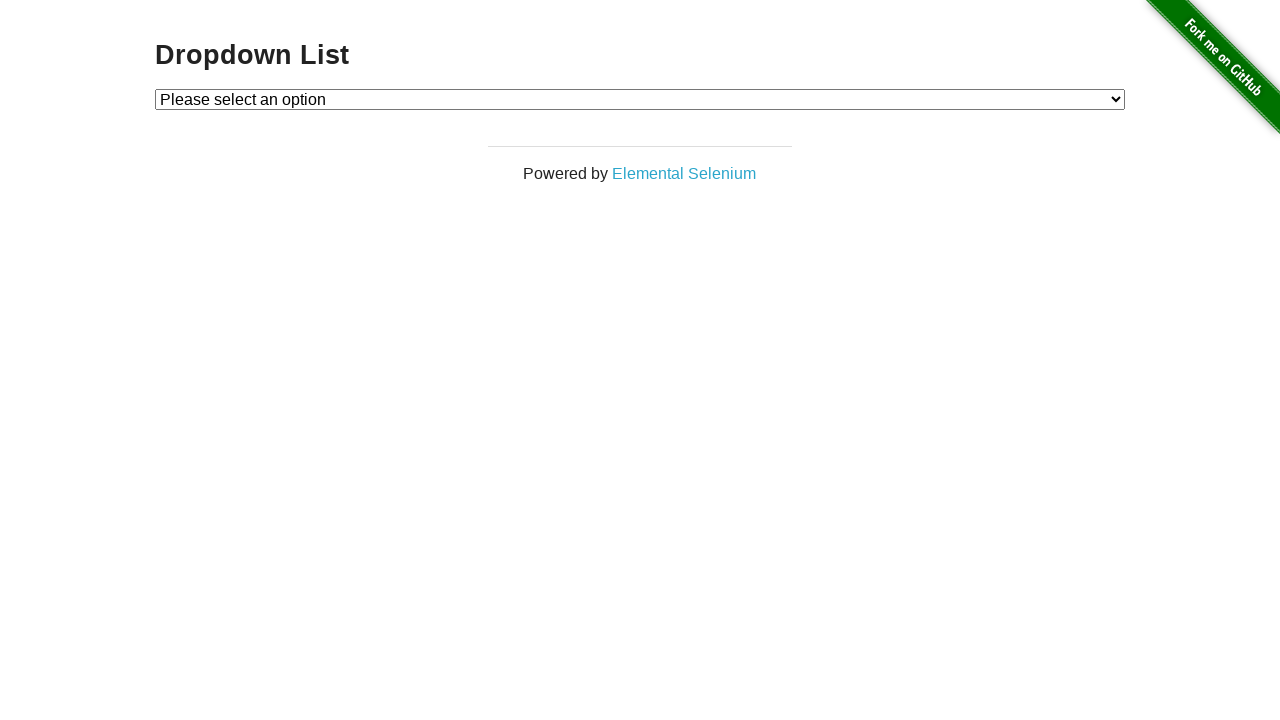

Dropdown page loaded
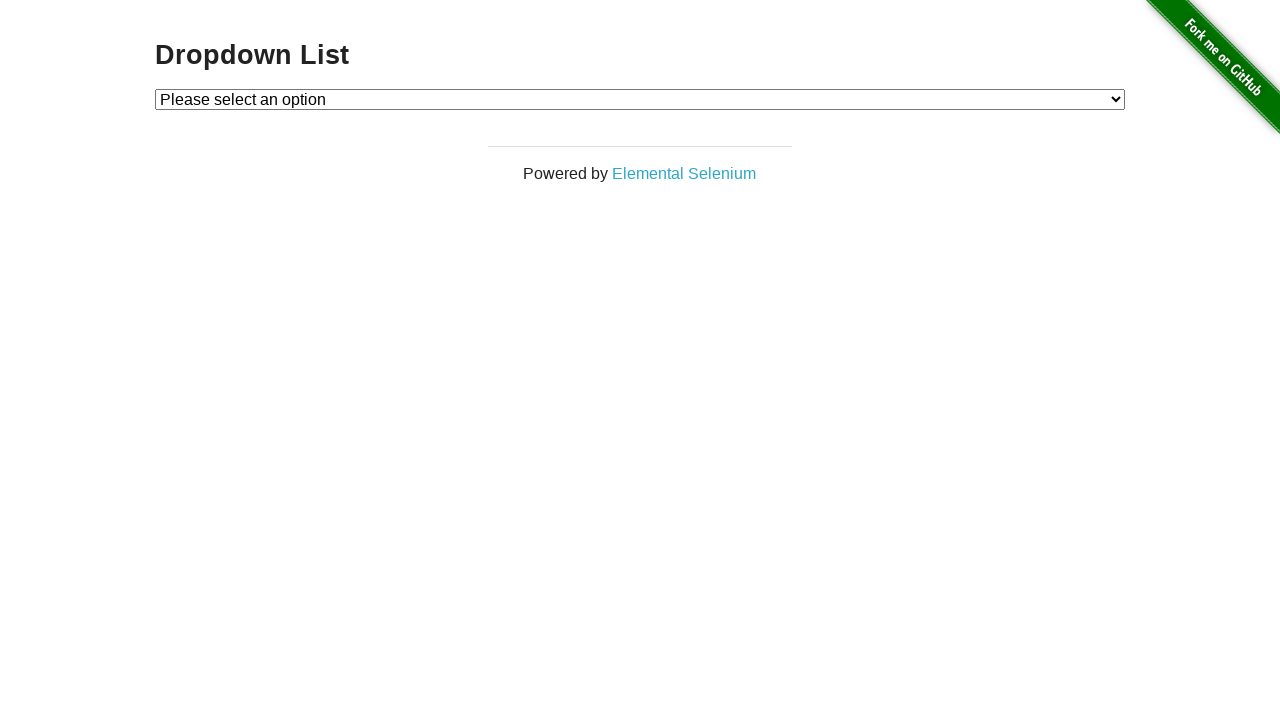

Selected Option 1 from the dropdown menu on #dropdown
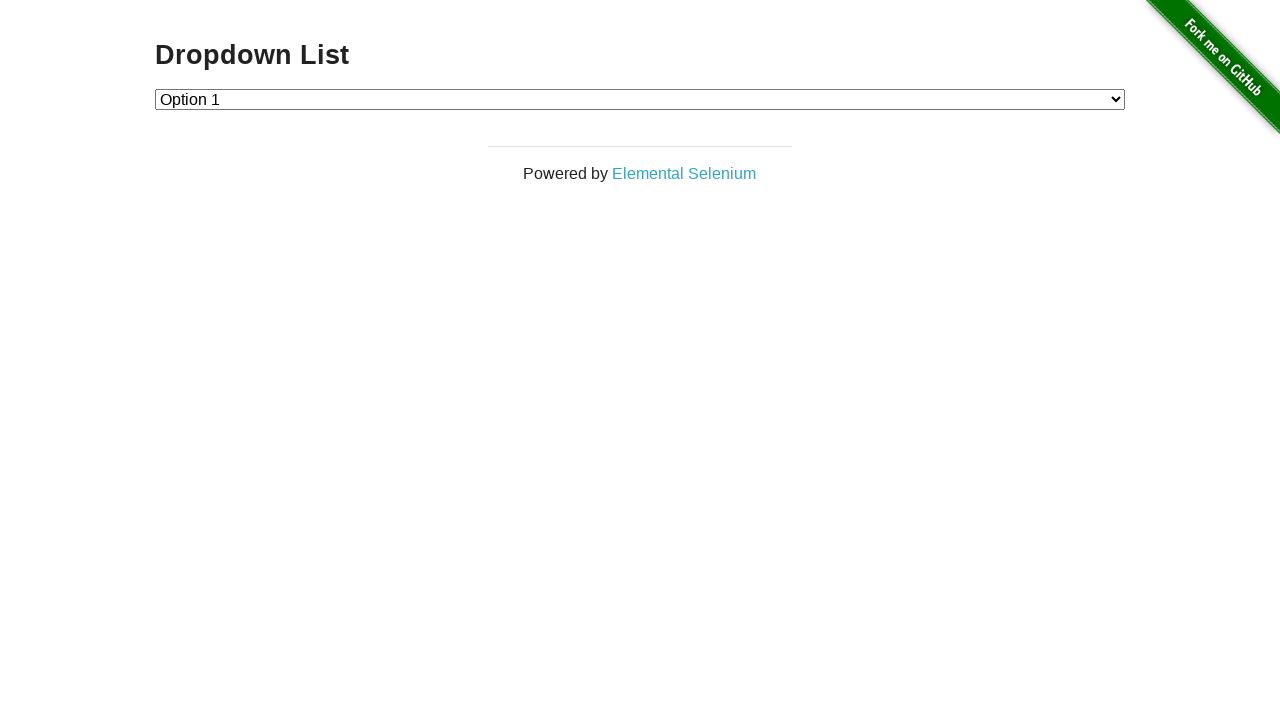

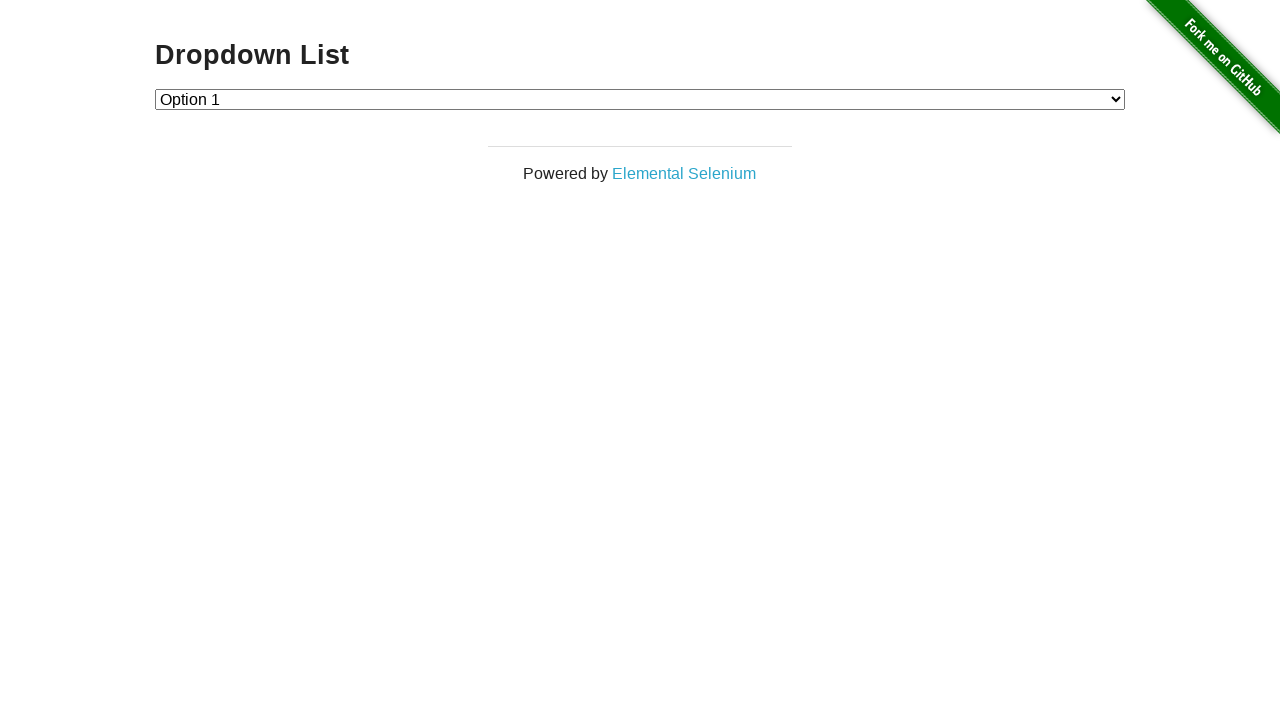